Tests browser navigation by visiting two websites and using back, forward, and refresh navigation methods

Starting URL: https://www.seleniumeasy.com/test/

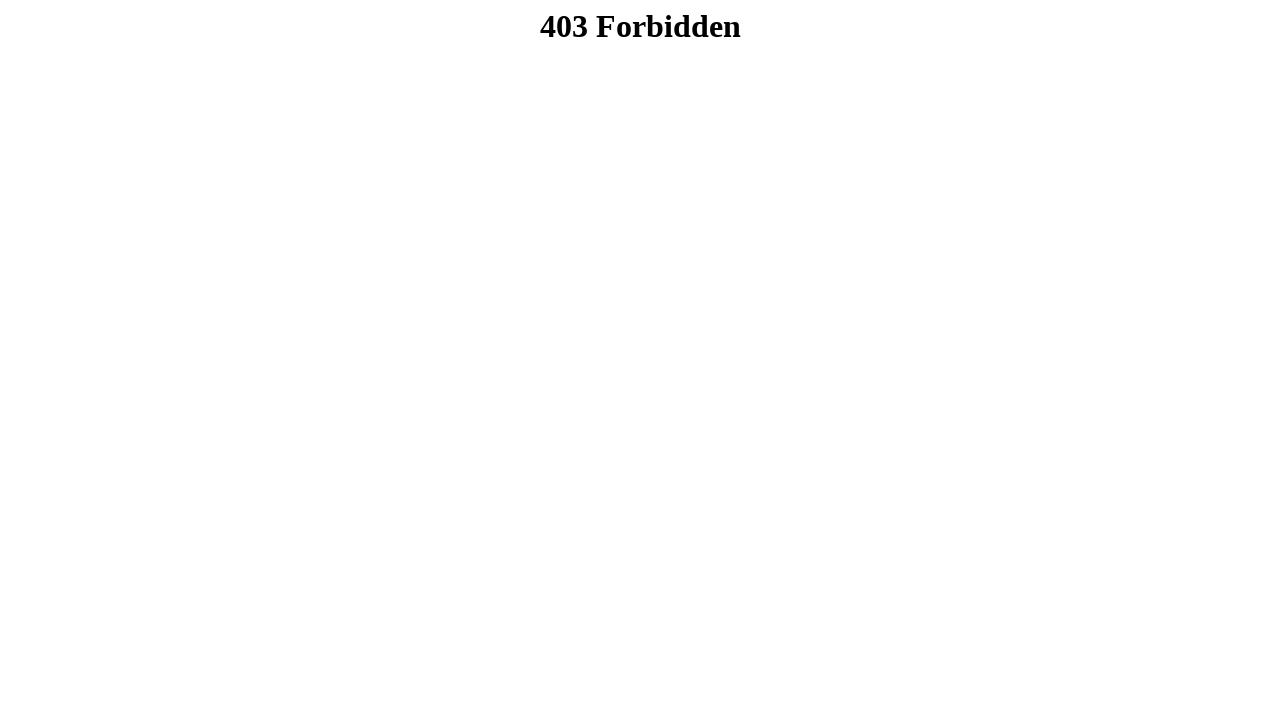

Navigated to initial website https://www.seleniumeasy.com/test/
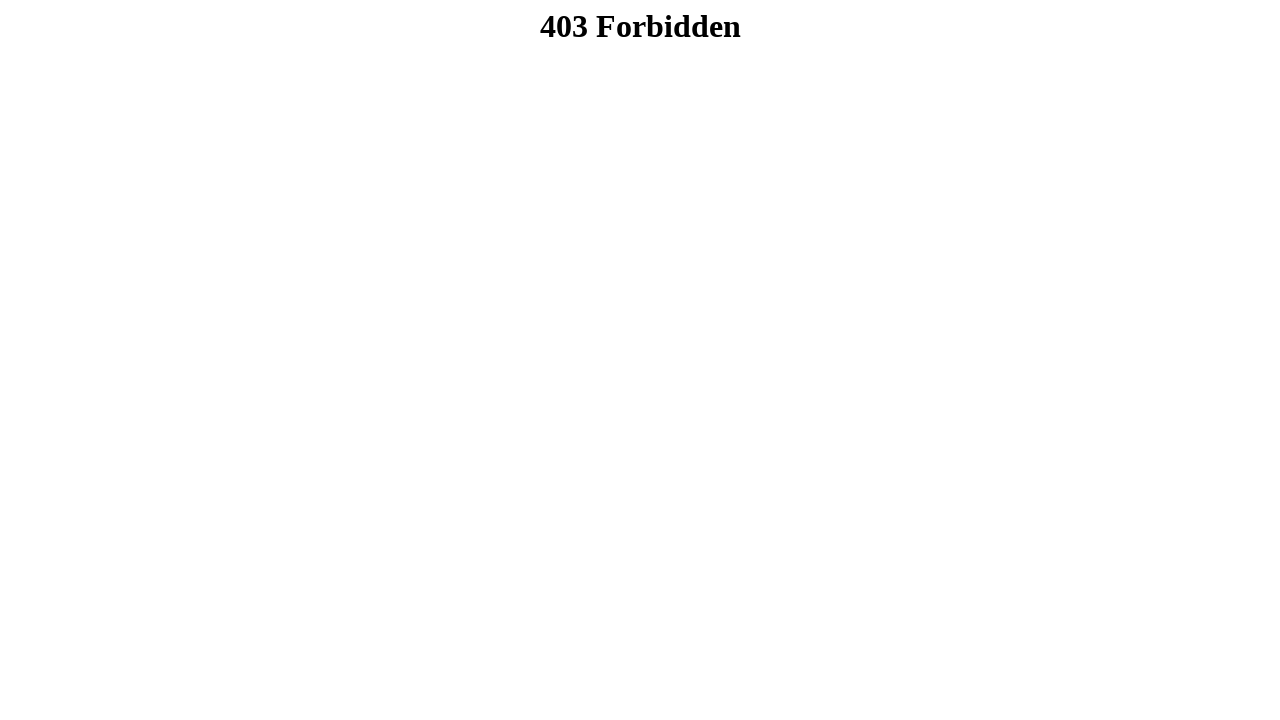

Navigated to second website https://learn.letskodeit.com/p/practice
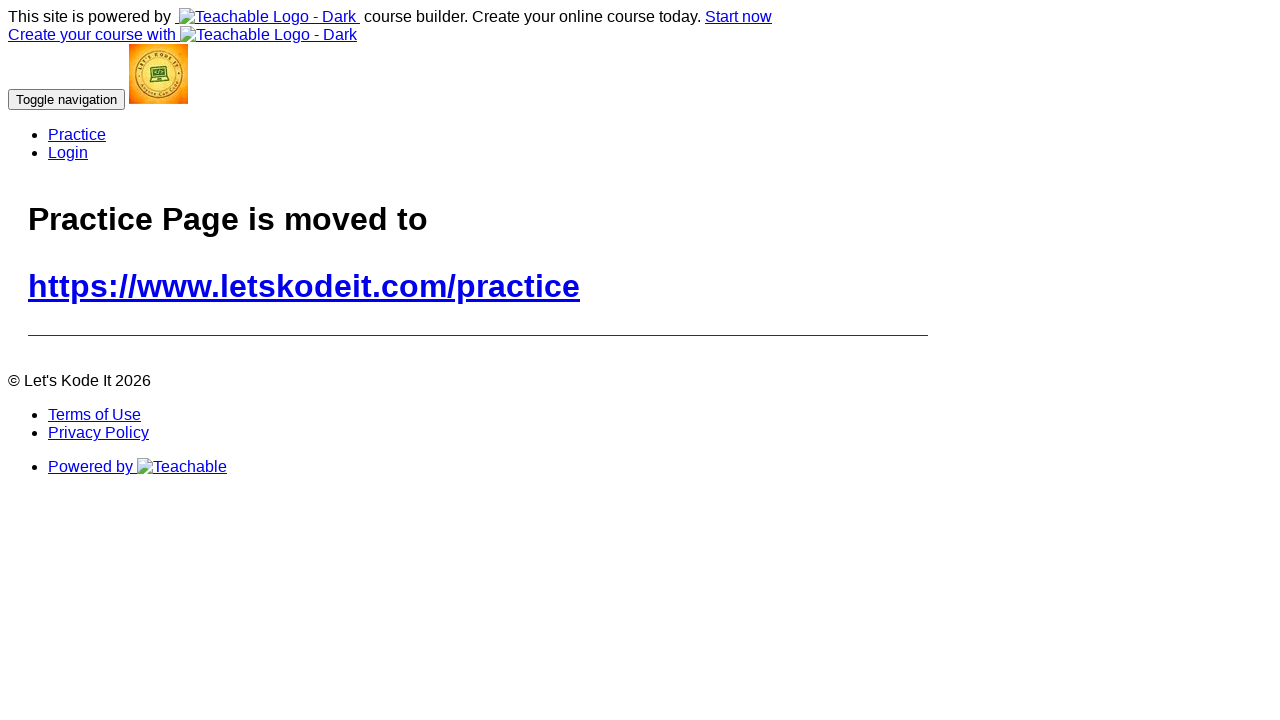

Navigated back to first website using go_back()
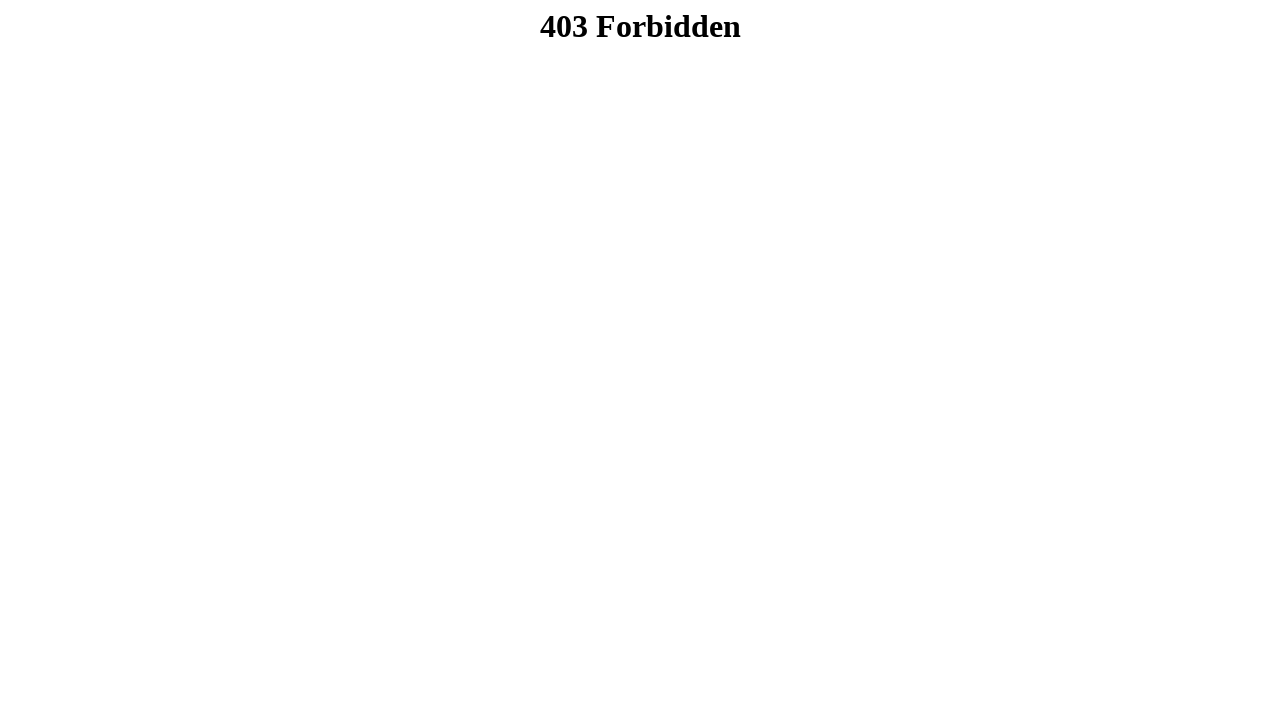

Navigated forward to second website using go_forward()
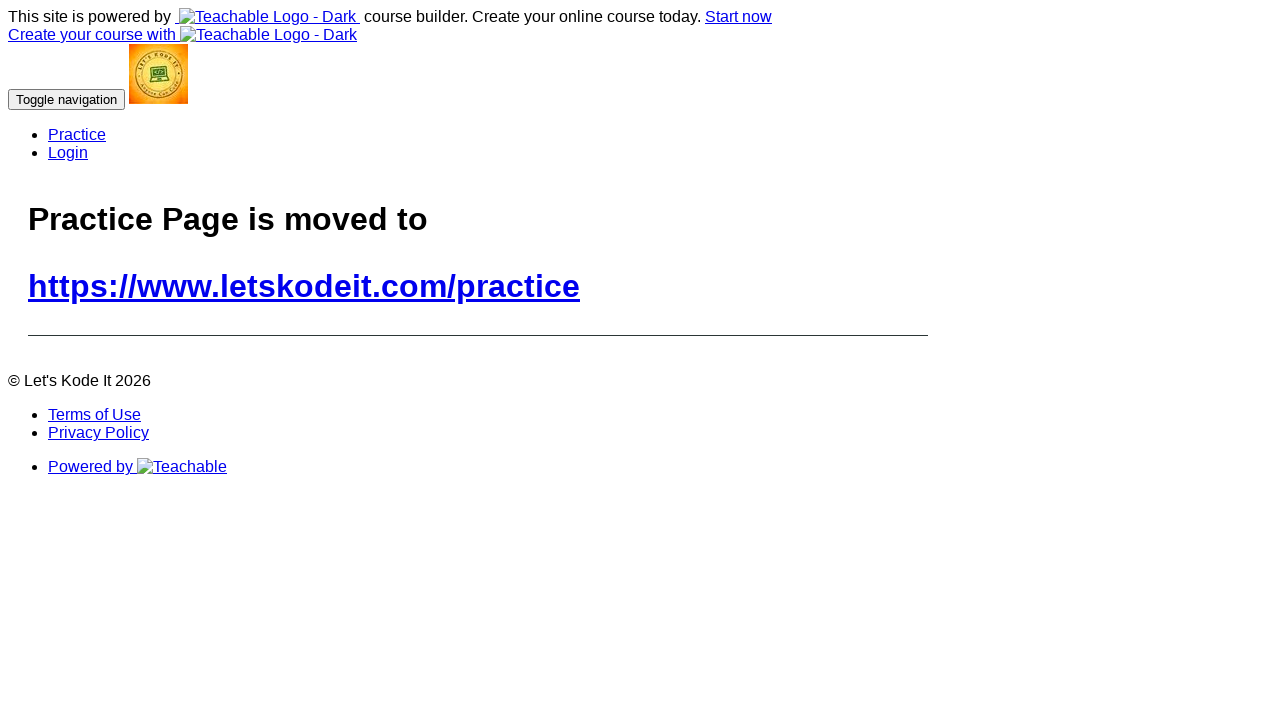

Refreshed the current page using reload()
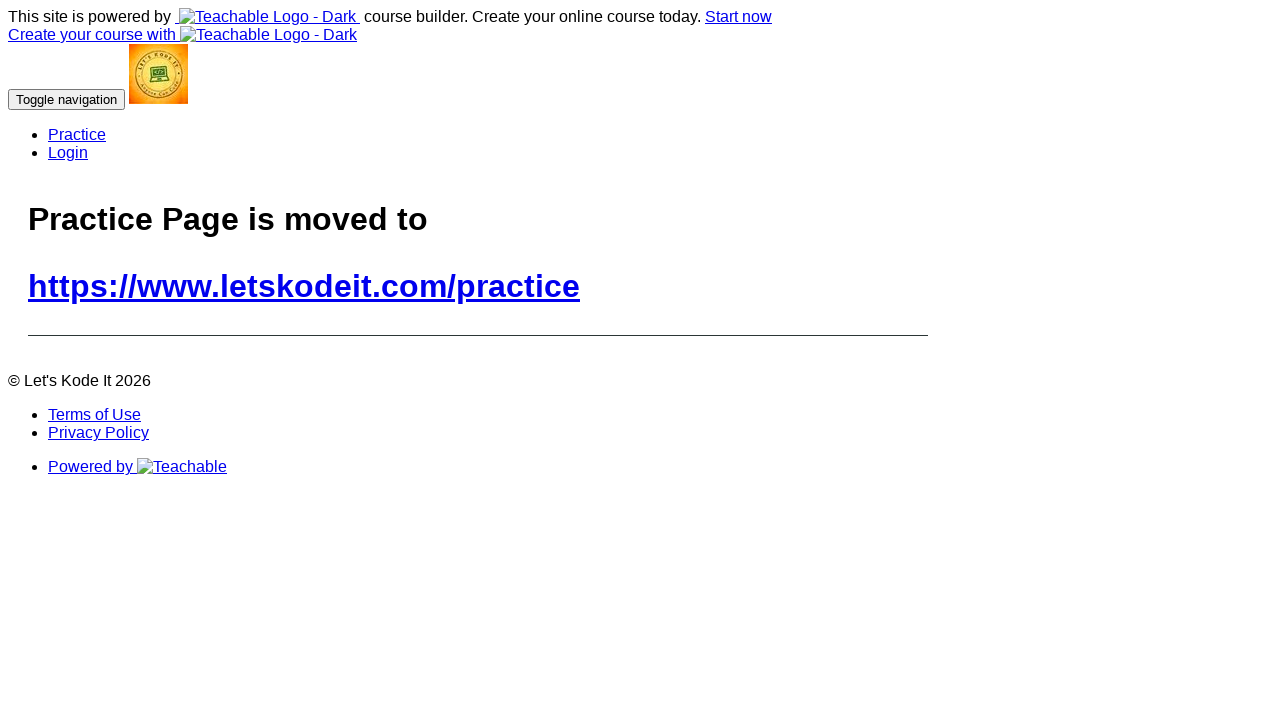

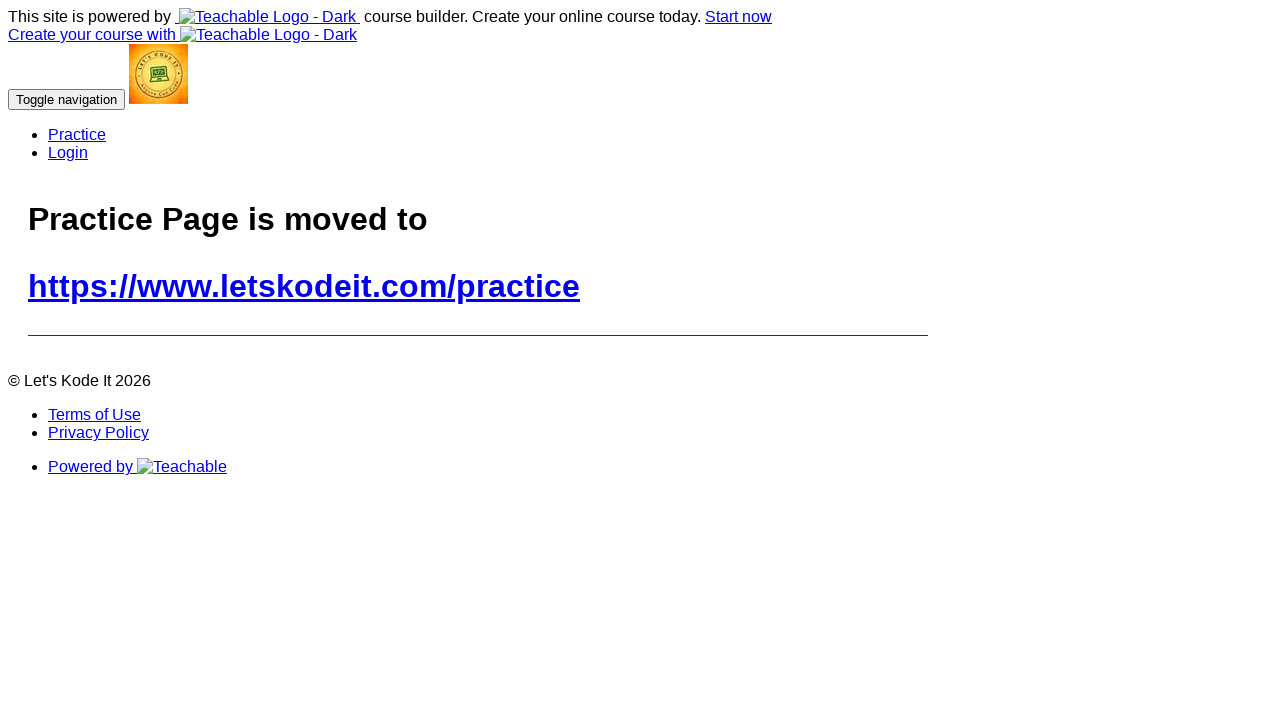